Tests a To-Do App by checking off two todo items, verifying the remaining count updates correctly, adding a new todo item, and archiving completed todos to verify the list updates properly.

Starting URL: http://crossbrowsertesting.github.io/

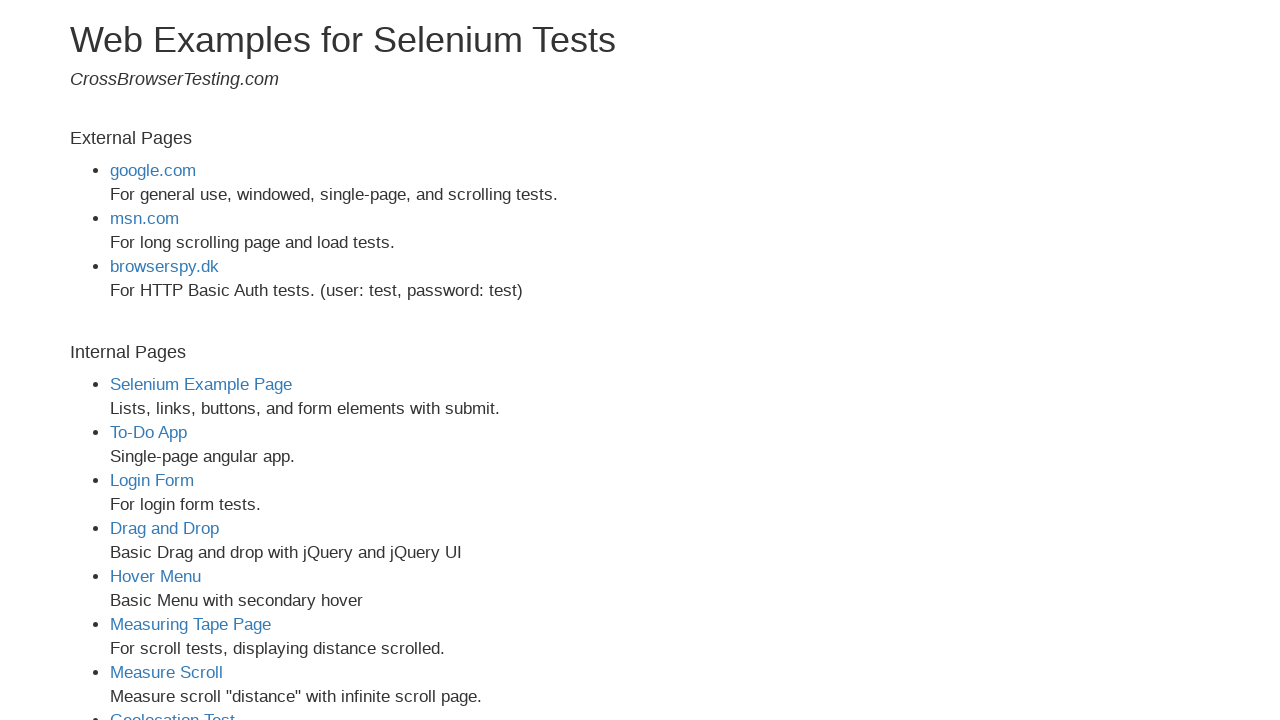

Clicked on To-Do App link at (148, 432) on xpath=//a[text()='To-Do App']
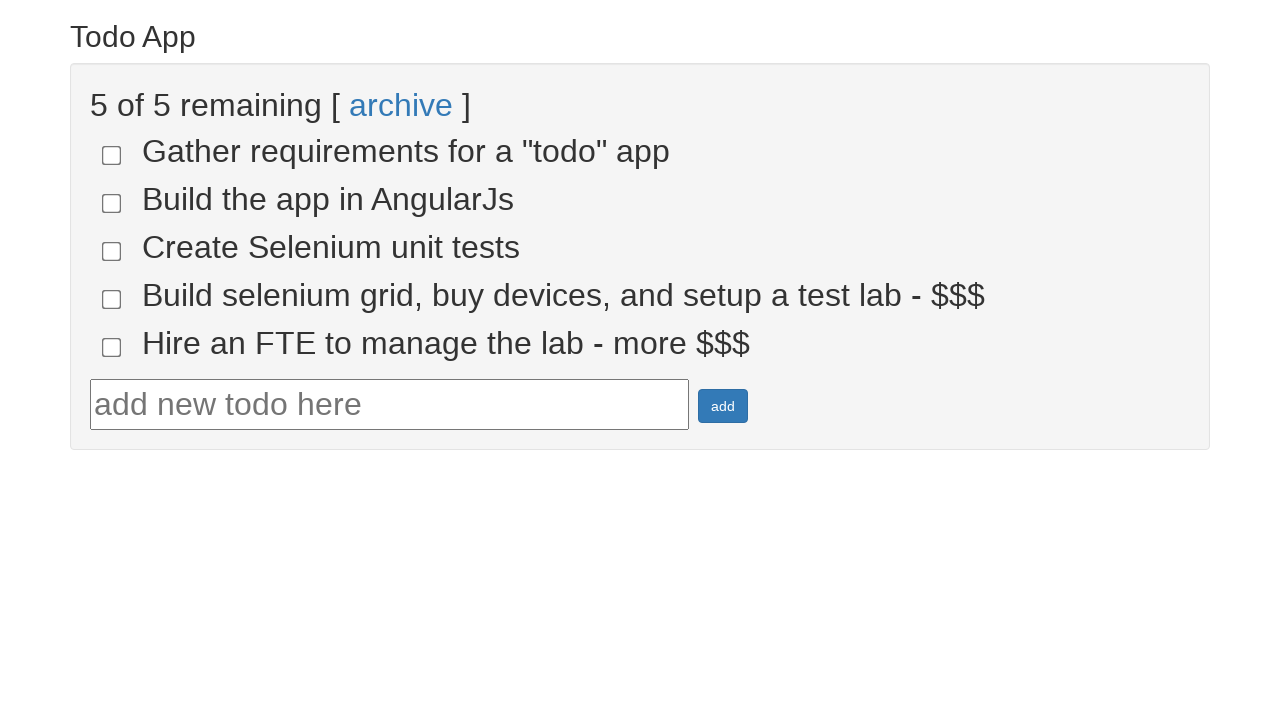

Checked todo-4 checkbox at (112, 299) on input[name='todo-4']
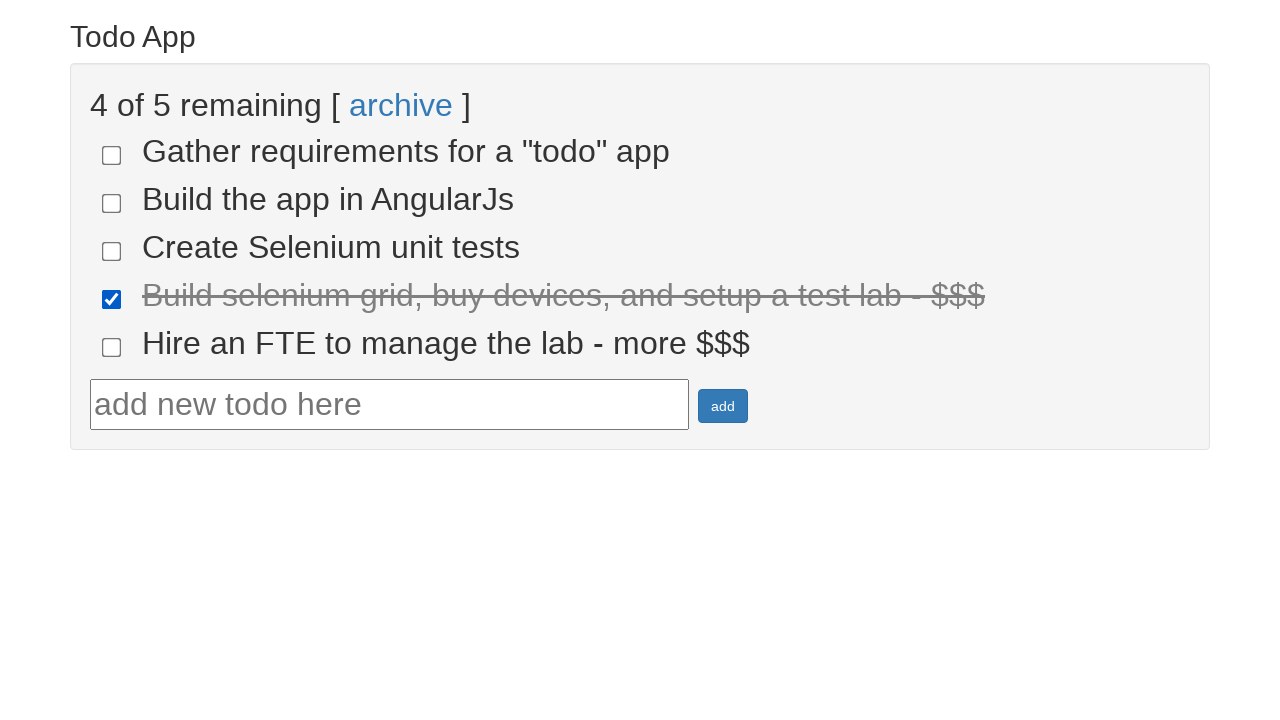

Checked todo-5 checkbox at (112, 347) on input[name='todo-5']
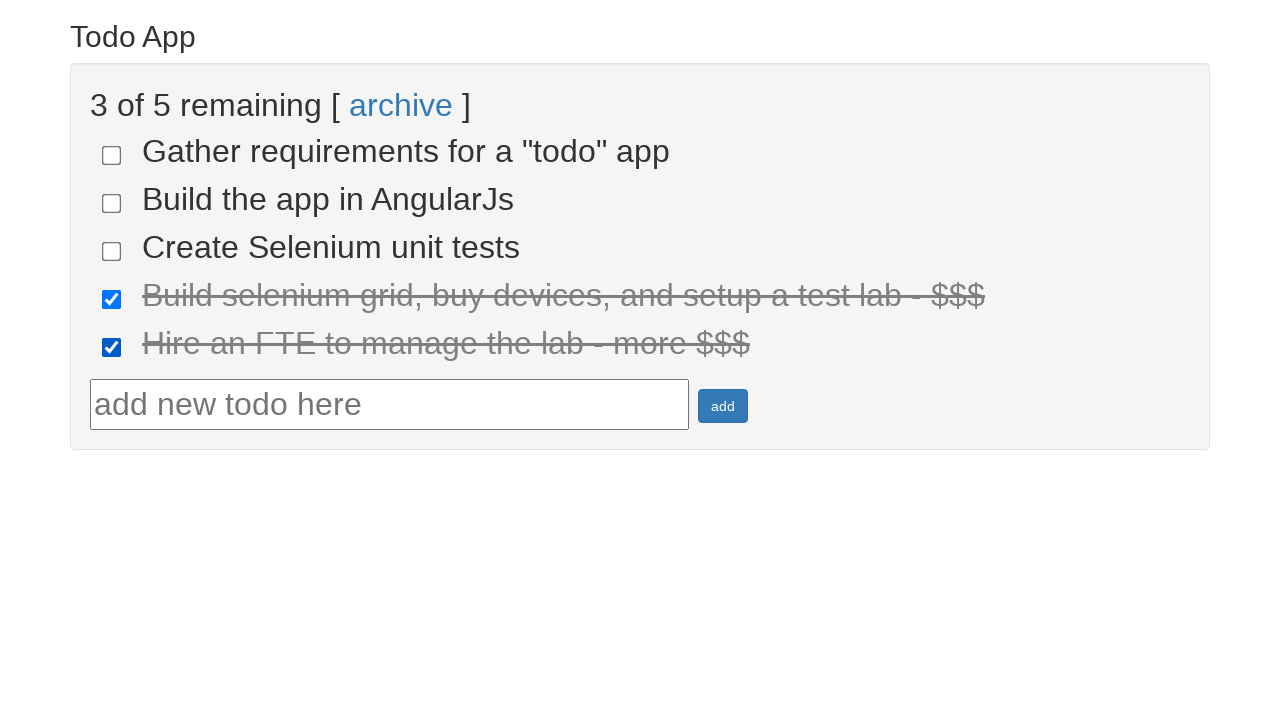

Waited for remaining count selector to load
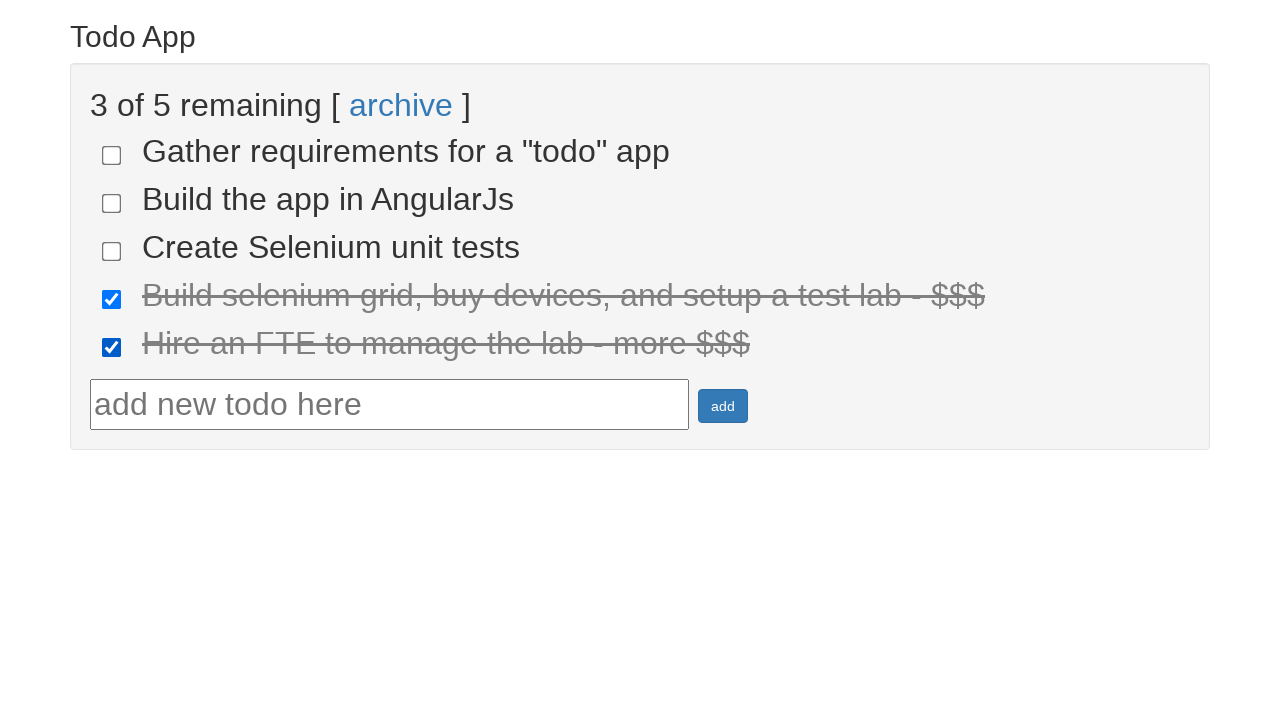

Retrieved remaining count text: '3 of 5 remaining'
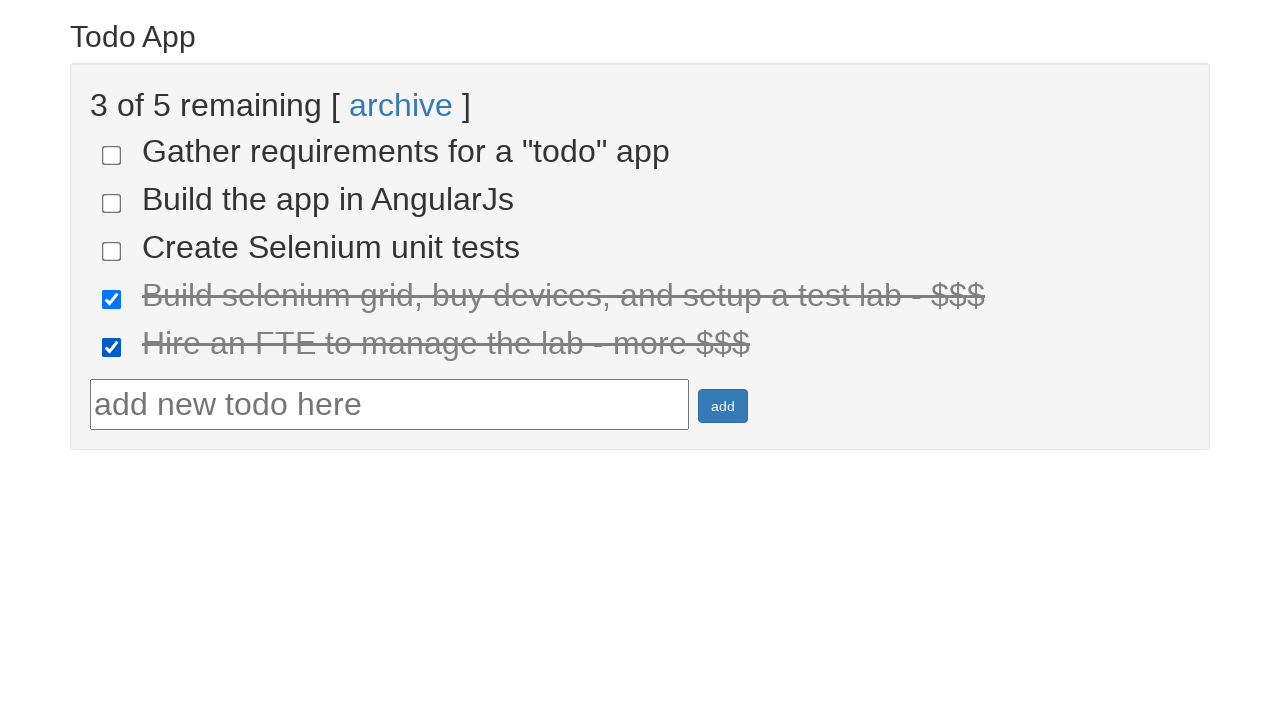

Verified remaining count shows '3 of 5 remaining'
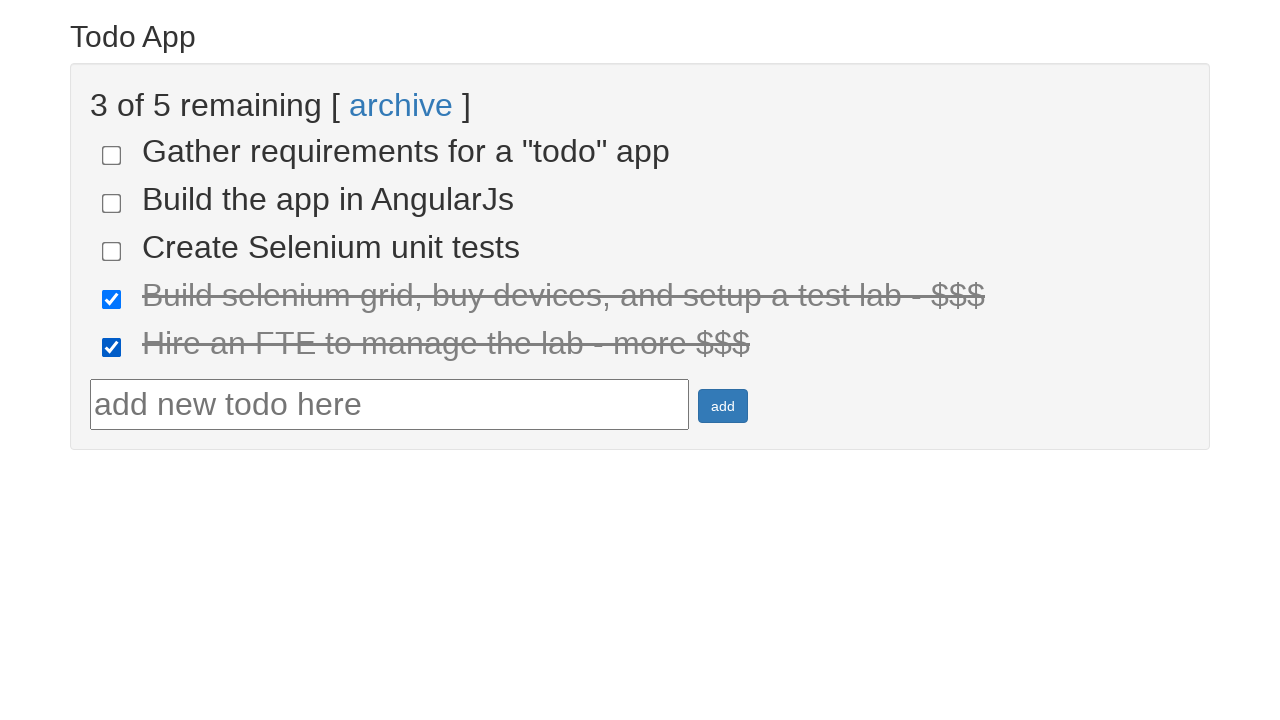

Filled todo input field with 'present' on #todotext
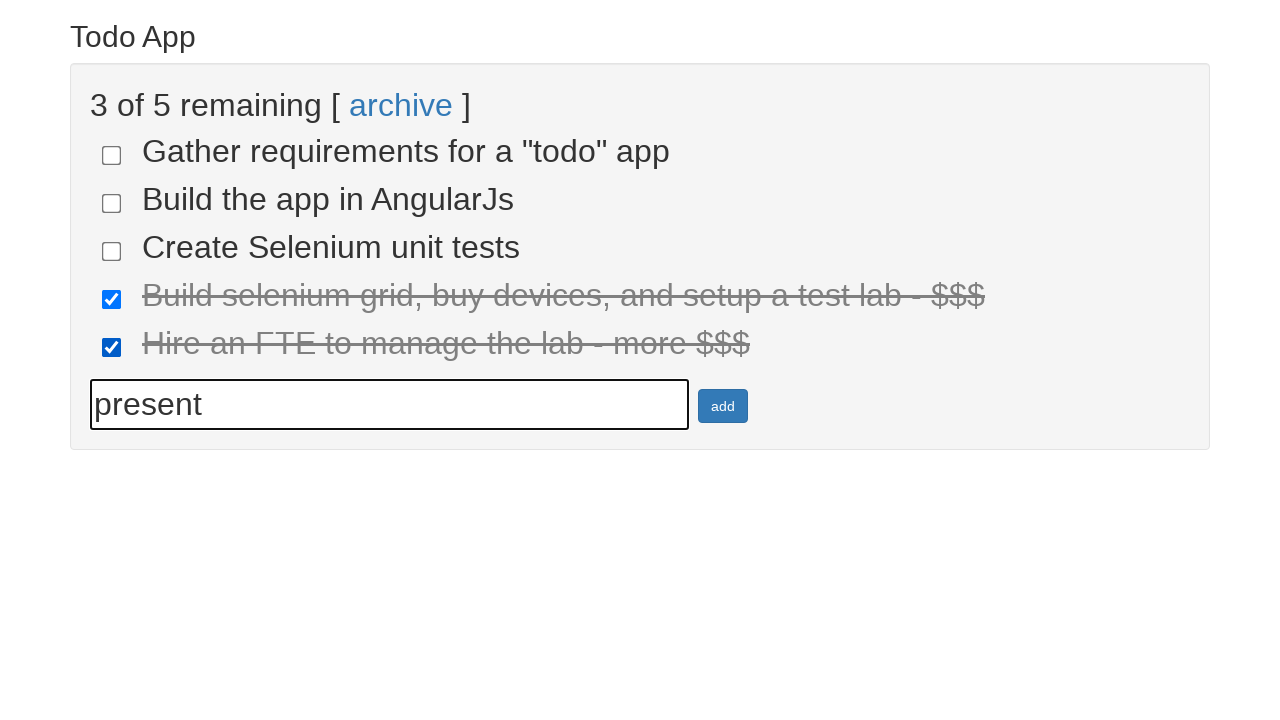

Pressed Enter to add new todo item on #todotext
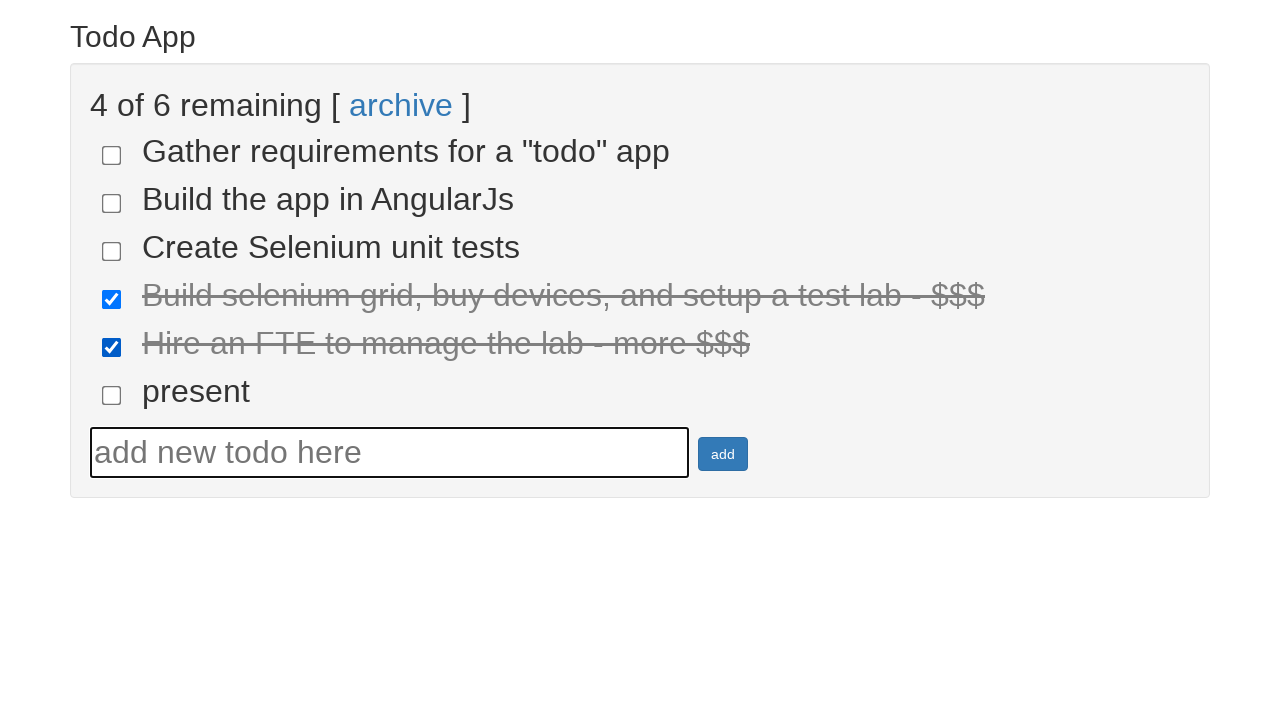

Verified first completed todo item is visible
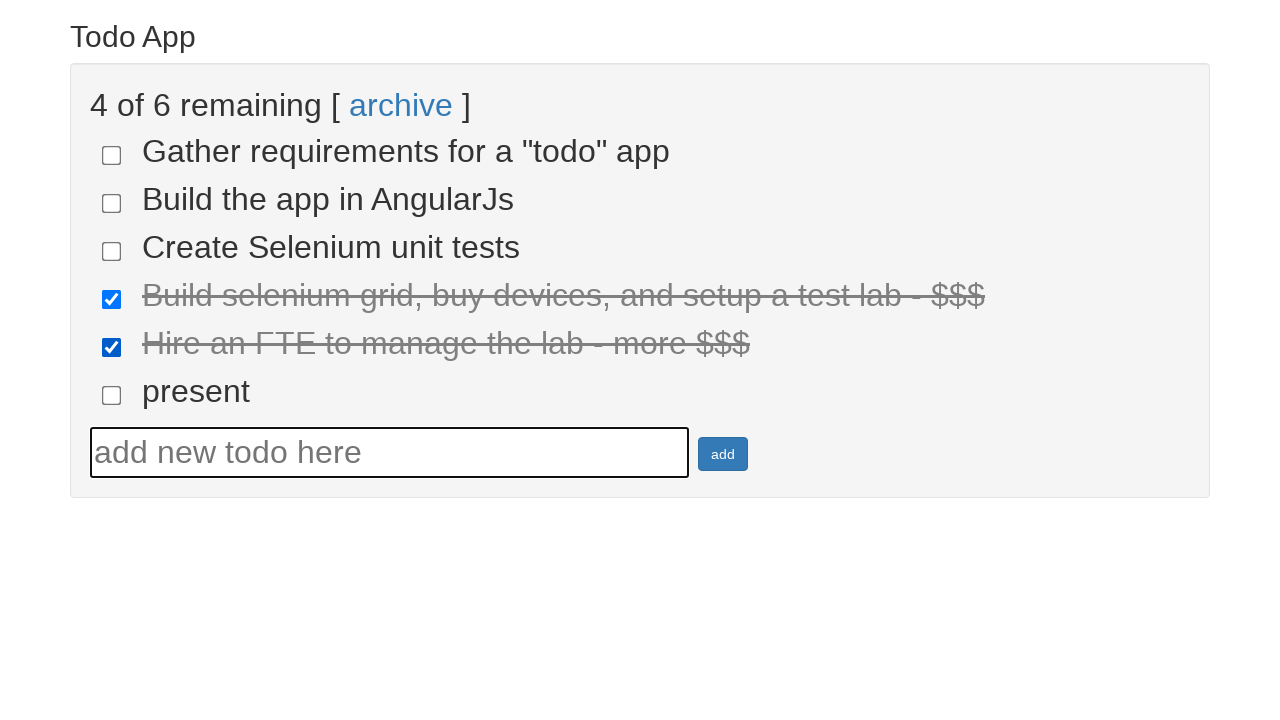

Verified second completed todo item is visible
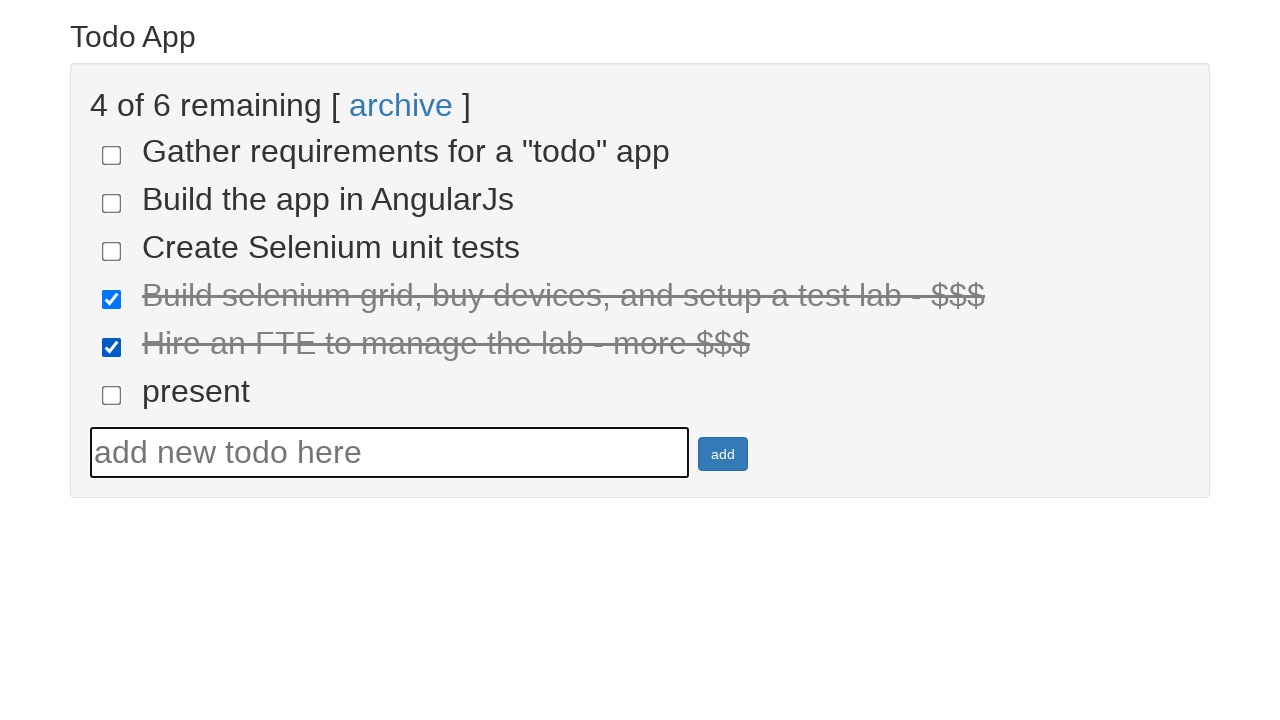

Clicked archive link to archive completed todos at (401, 105) on xpath=//a[text()='archive']
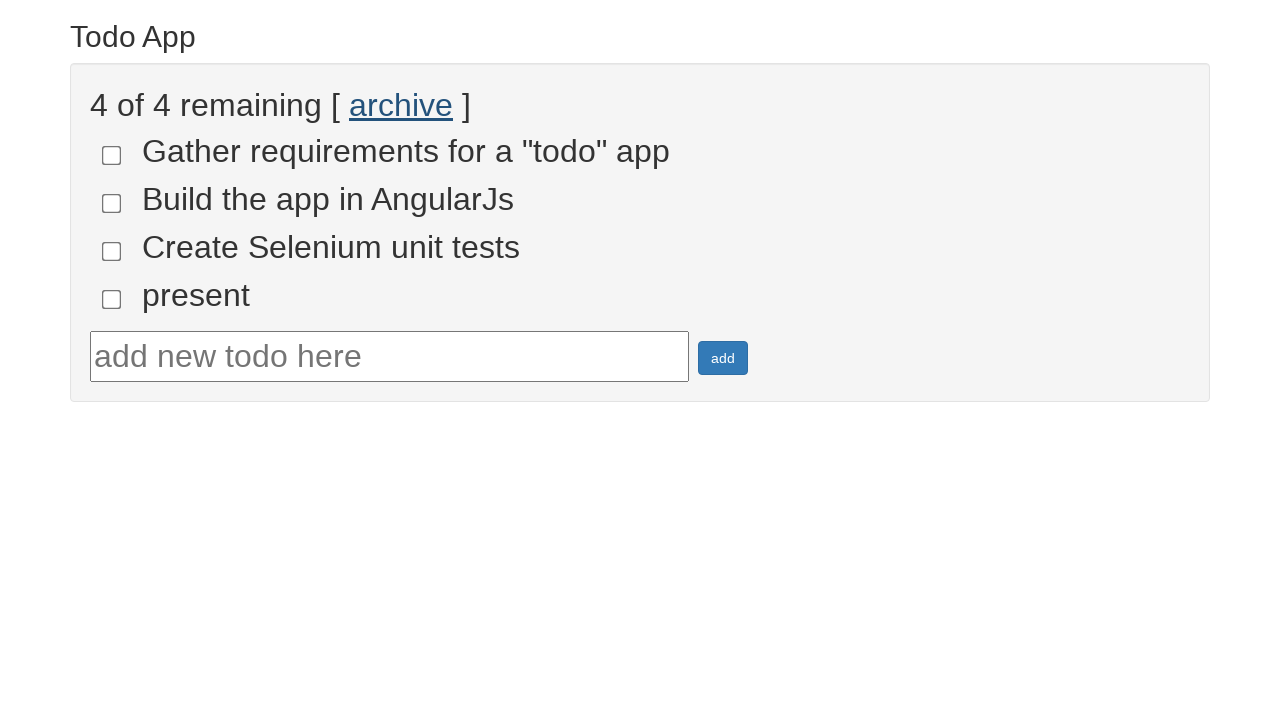

Retrieved remaining count after archiving: '4 of 4 remaining'
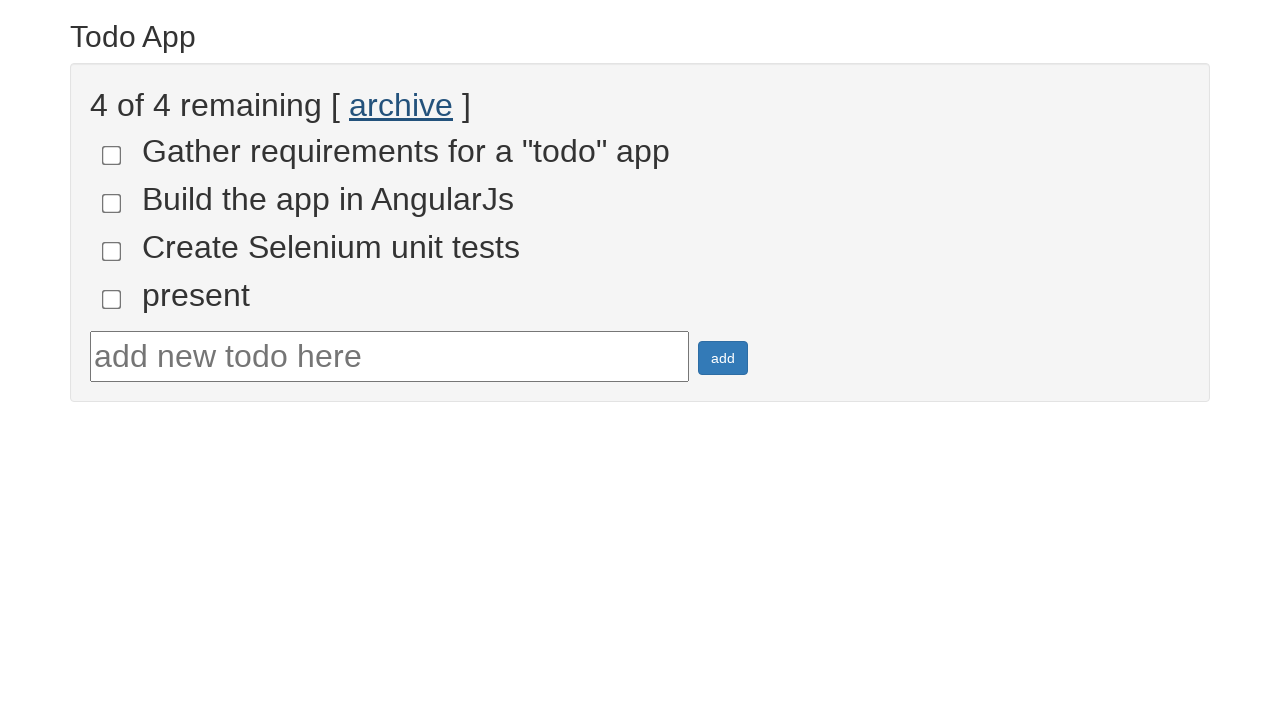

Verified remaining count shows '4 of 4 remaining' after archiving completed todos
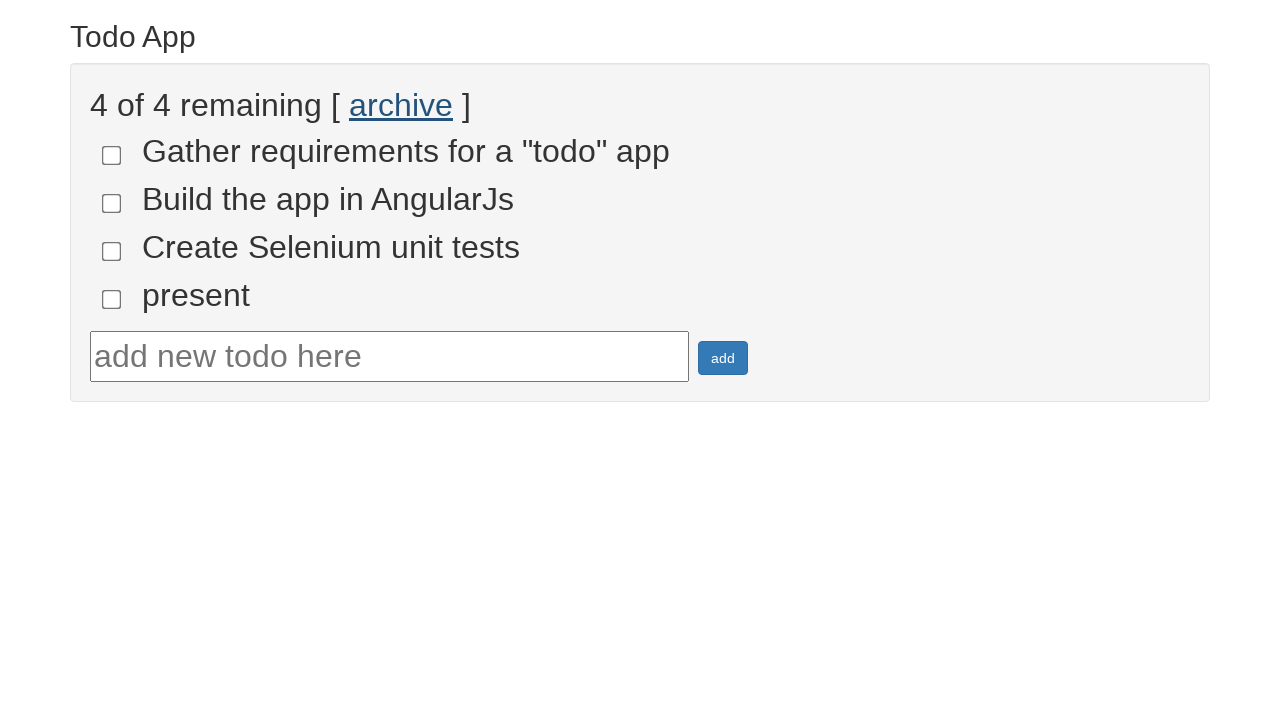

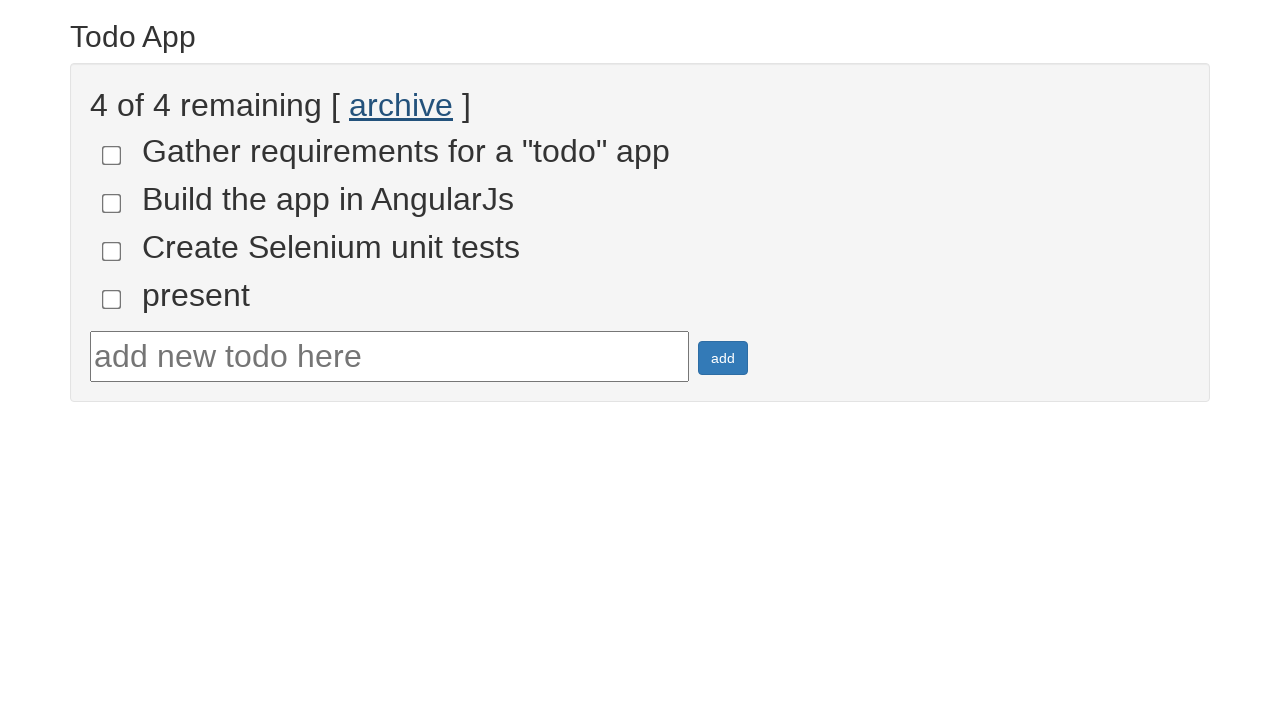